Tests React Semantic UI dropdown selection by choosing a specific person from the list

Starting URL: https://react.semantic-ui.com/maximize/dropdown-example-selection/

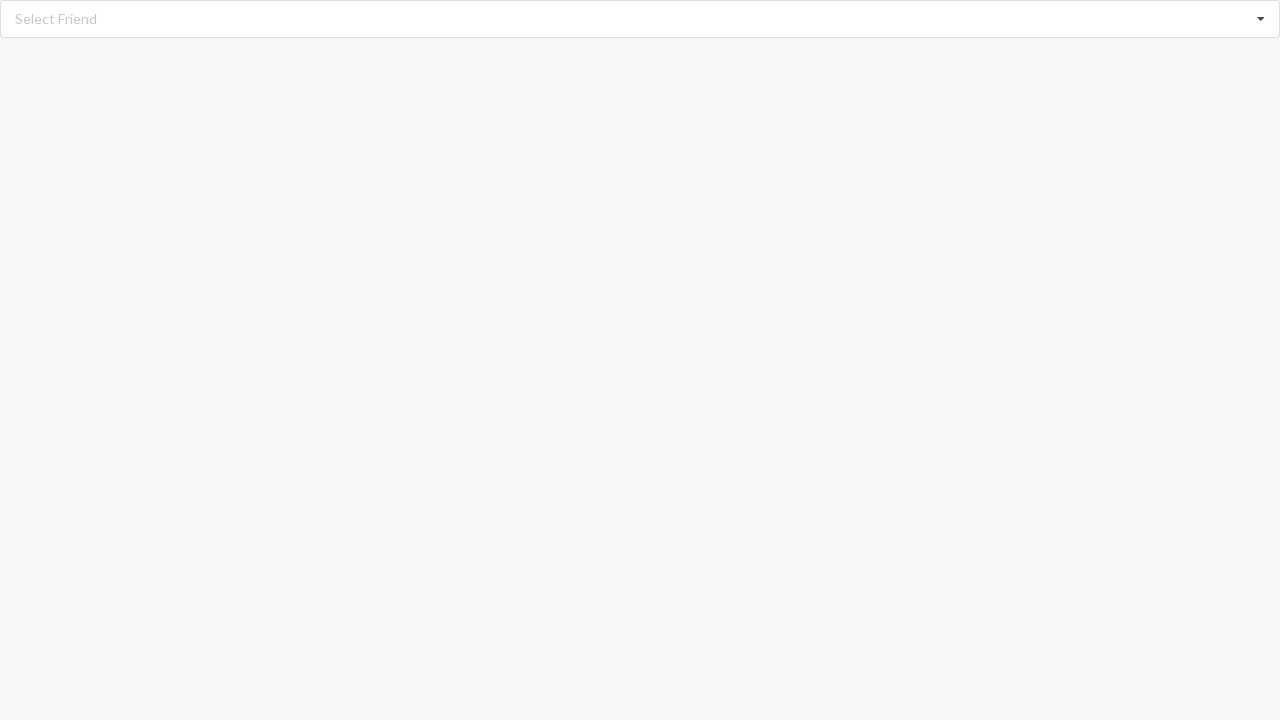

Clicked on the dropdown to open it at (640, 19) on div.dropdown
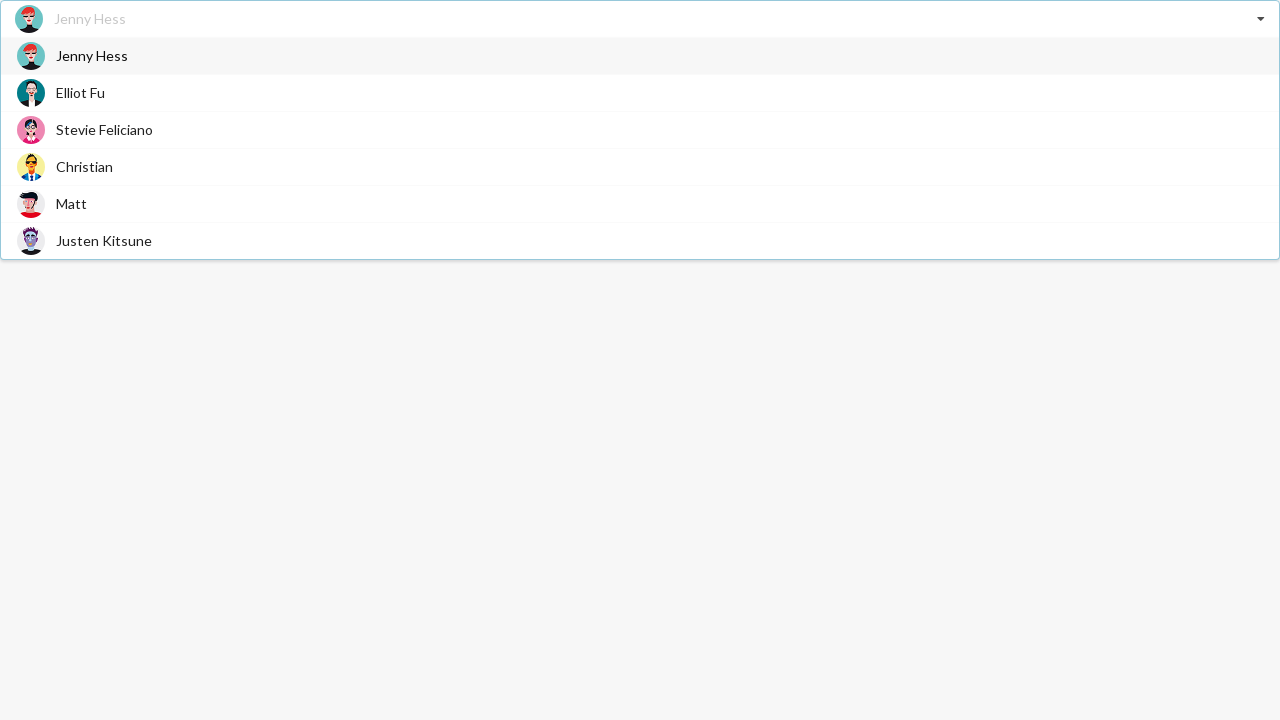

Dropdown menu appeared with selectable items
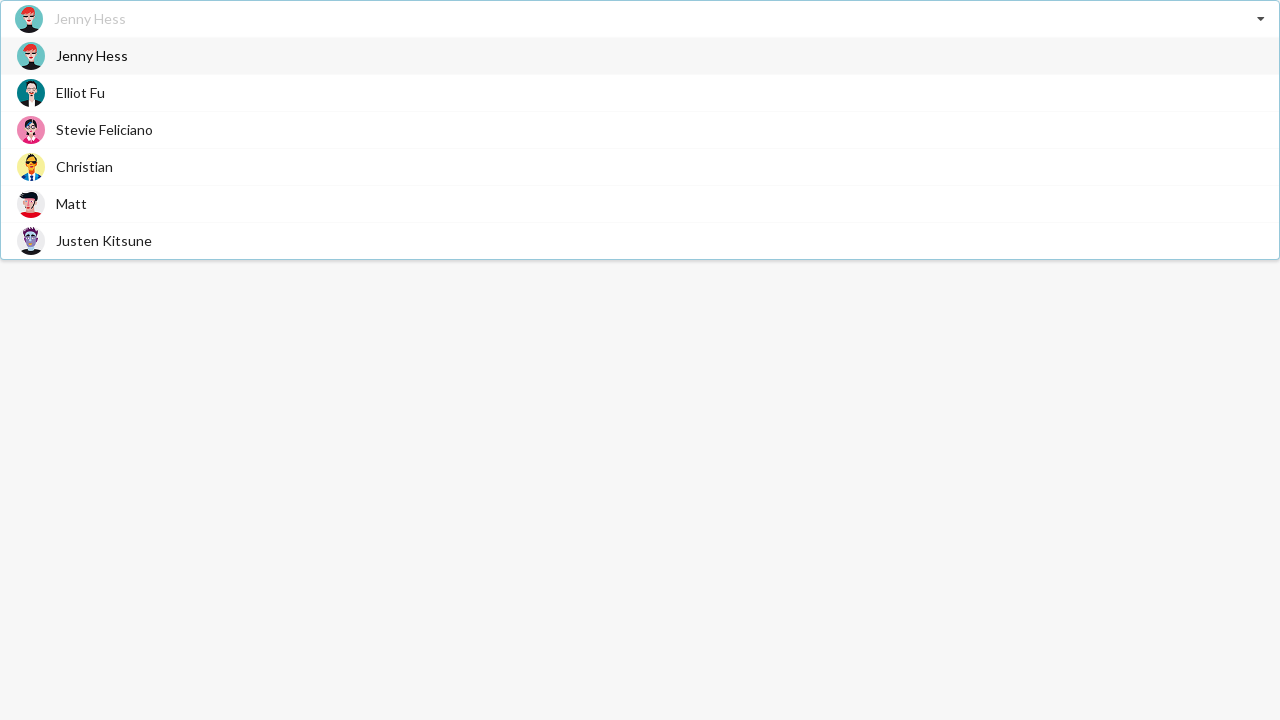

Selected 'Jenny Hess' from the dropdown menu at (92, 56) on div.menu span.text:has-text('Jenny Hess')
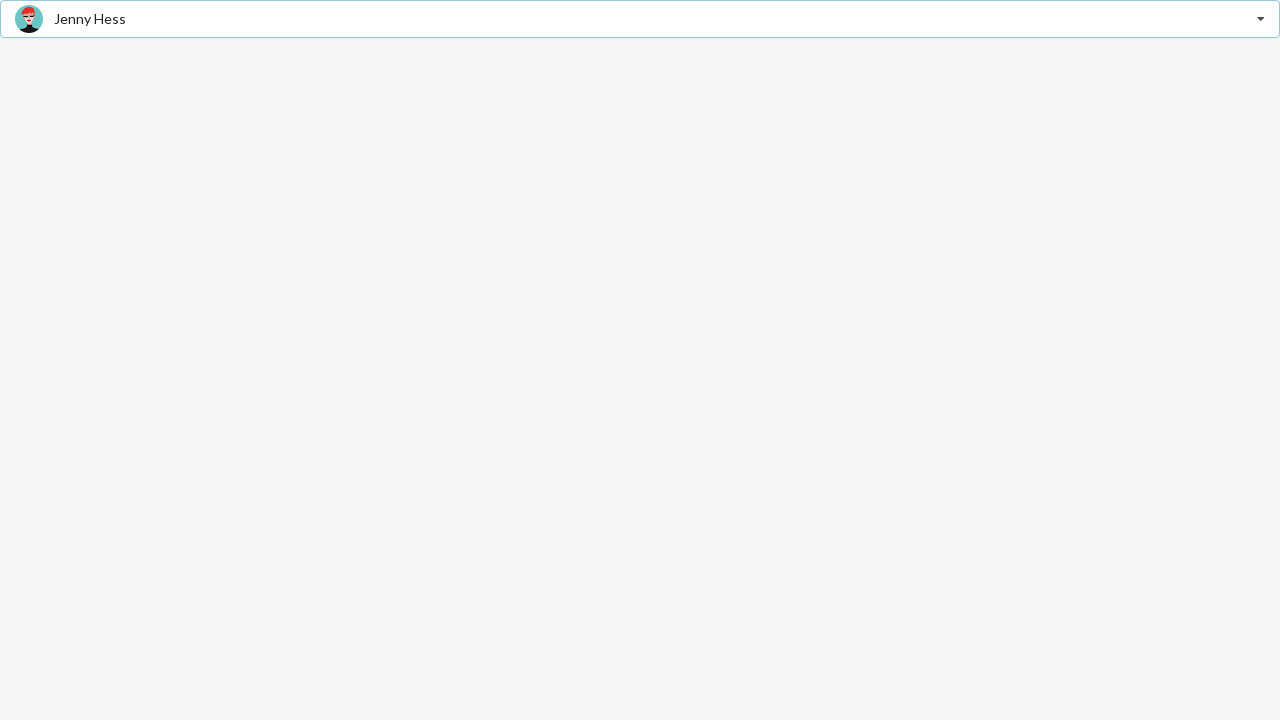

Waited 5 seconds for selection to complete
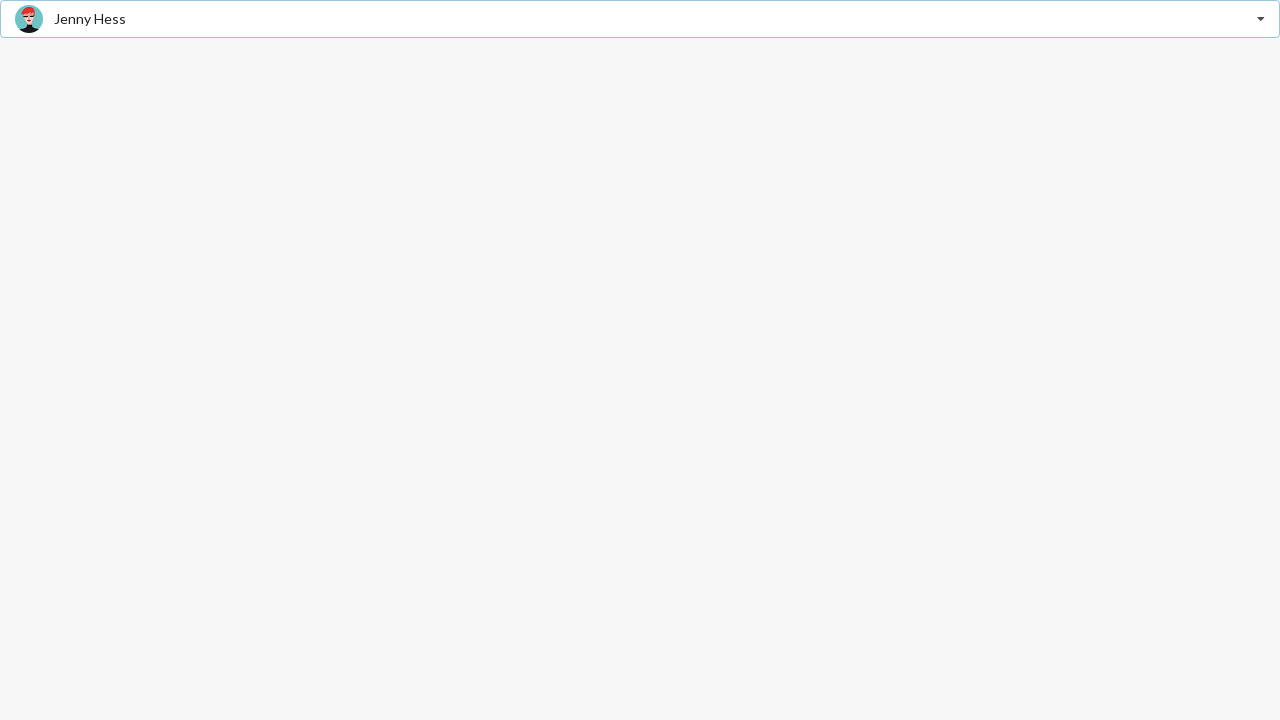

Verified that 'Jenny Hess' is selected in the dropdown
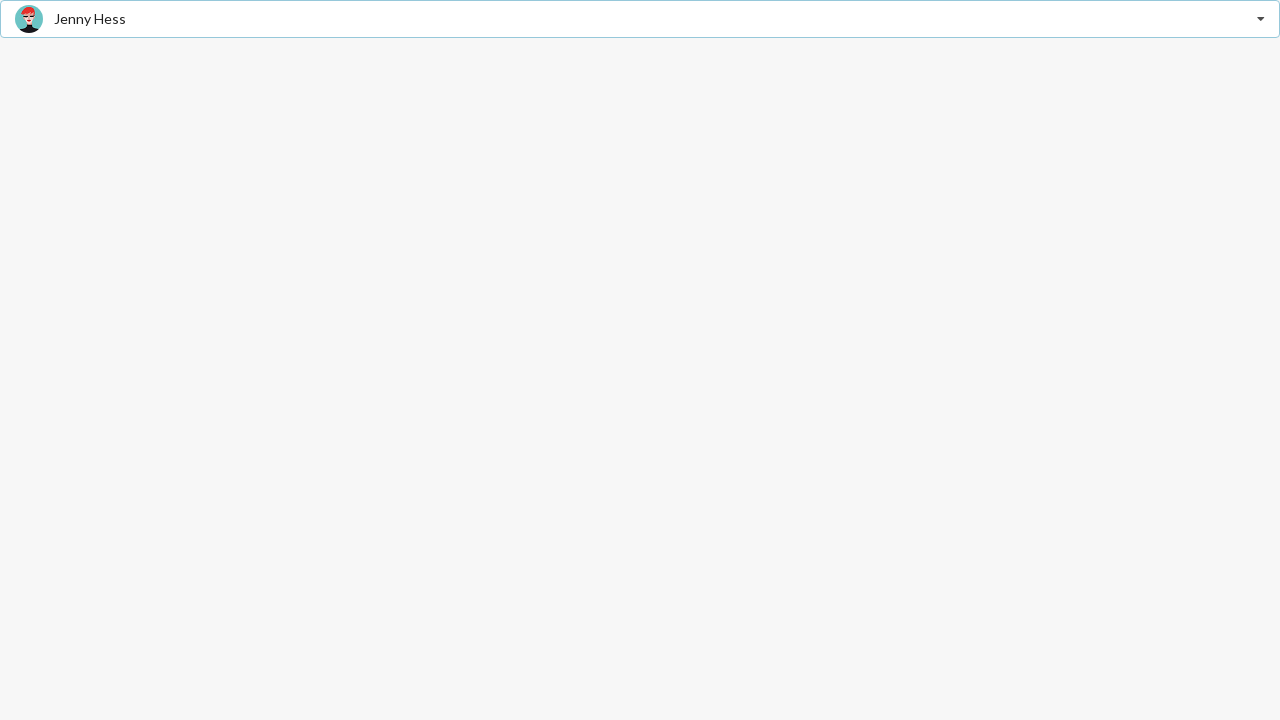

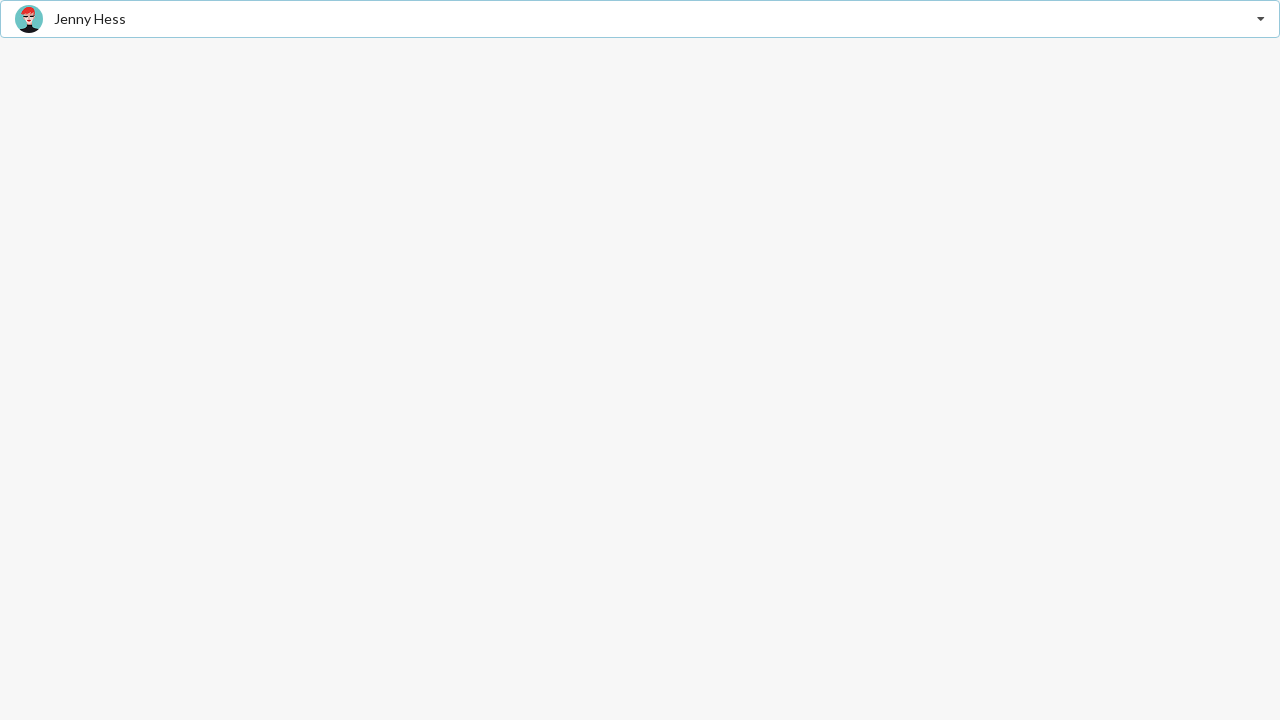